Tests link functionality by clicking a link that opens in a new tab and verifying the new page title

Starting URL: https://demoqa.com

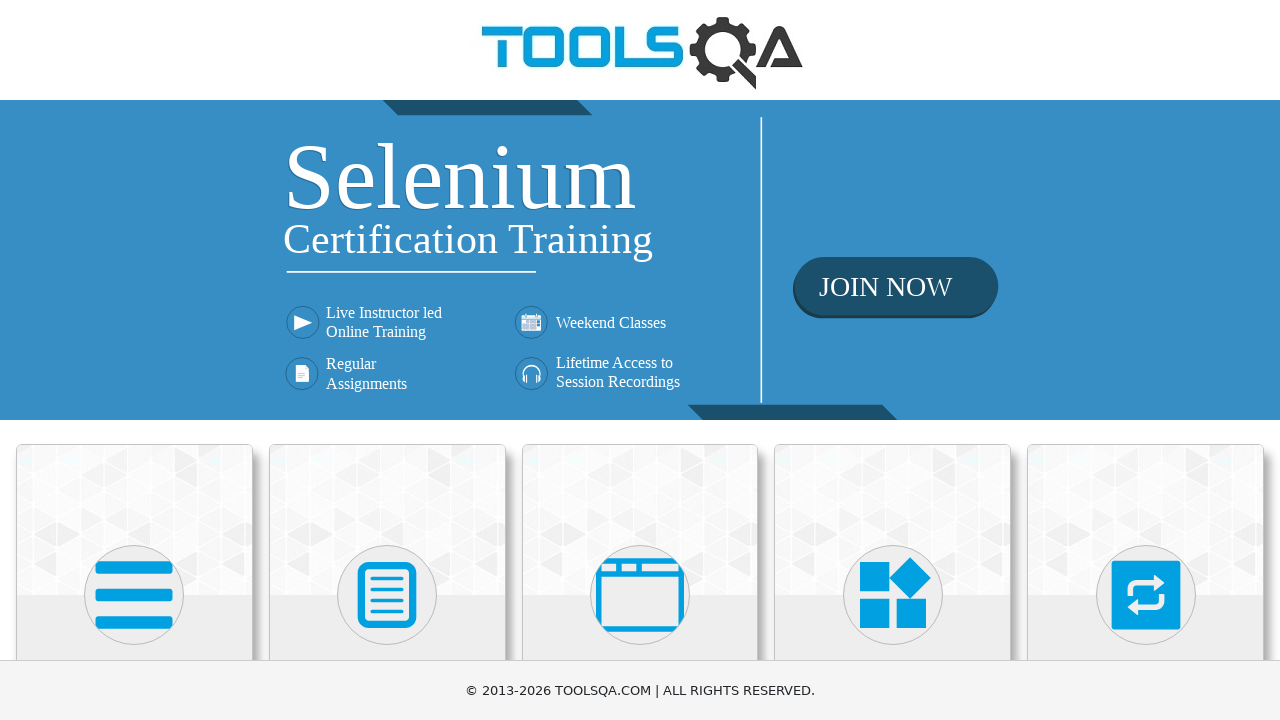

Clicked on Elements card at (134, 520) on xpath=//div[@class='category-cards']//div[1]//div[1]//div[1]
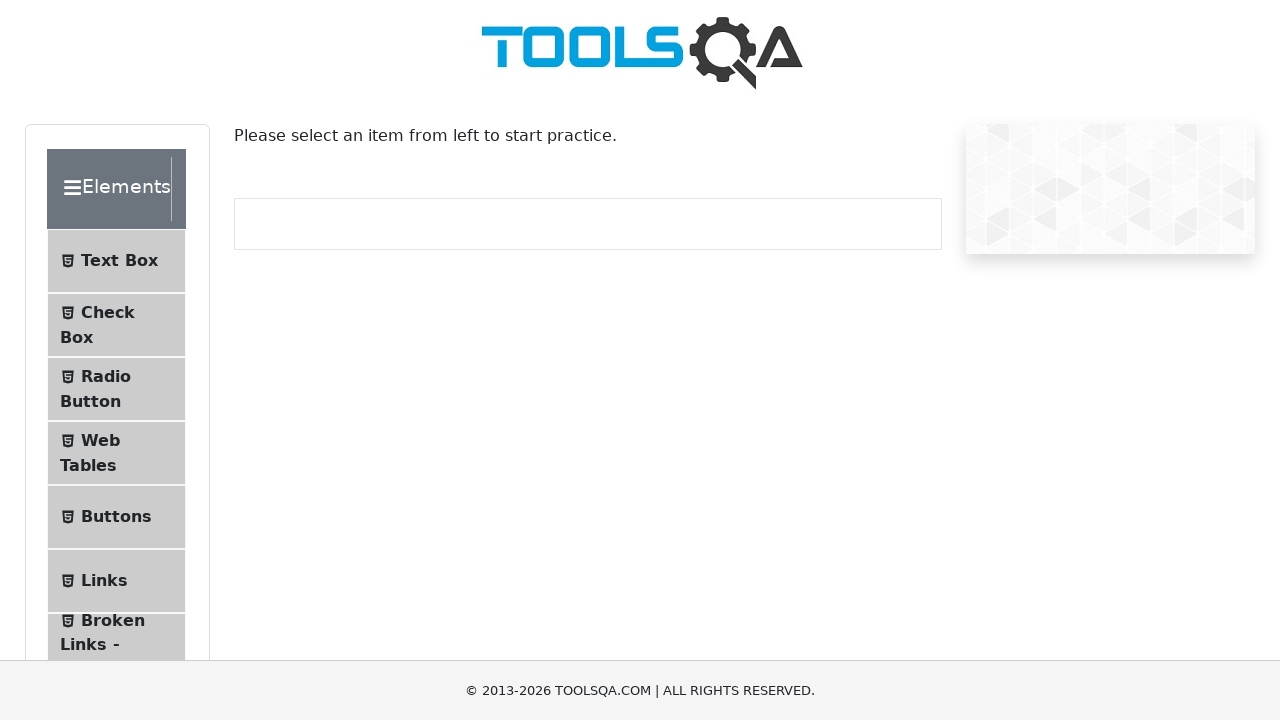

Clicked on Links menu item at (104, 581) on xpath=//span[normalize-space()='Links']
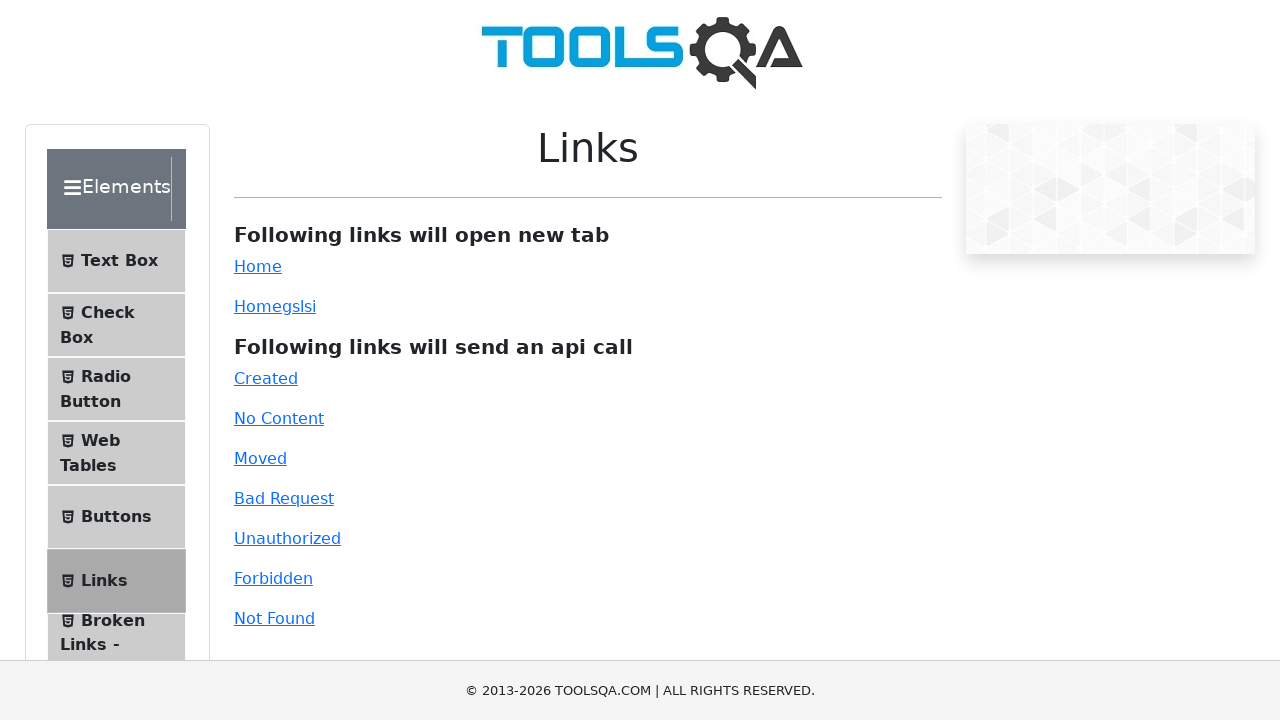

Clicked dynamic link that opens in new tab at (258, 306) on xpath=//a[@id='dynamicLink']
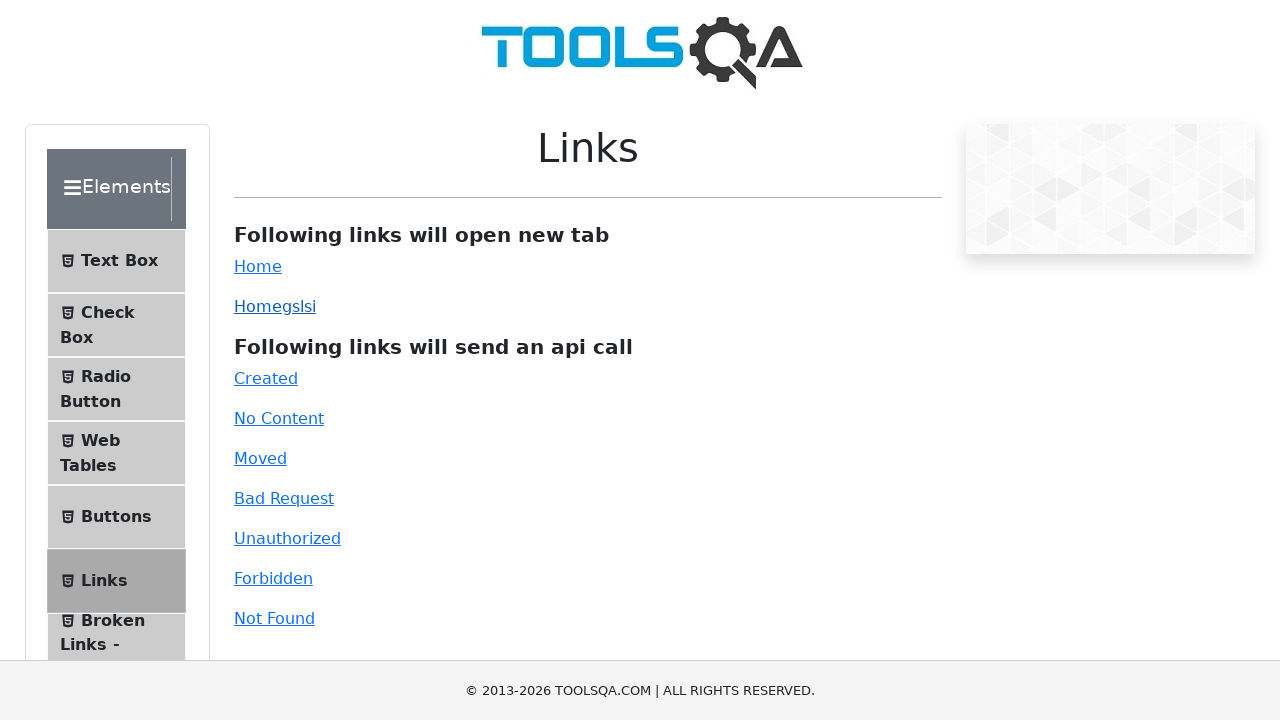

New tab page loaded successfully
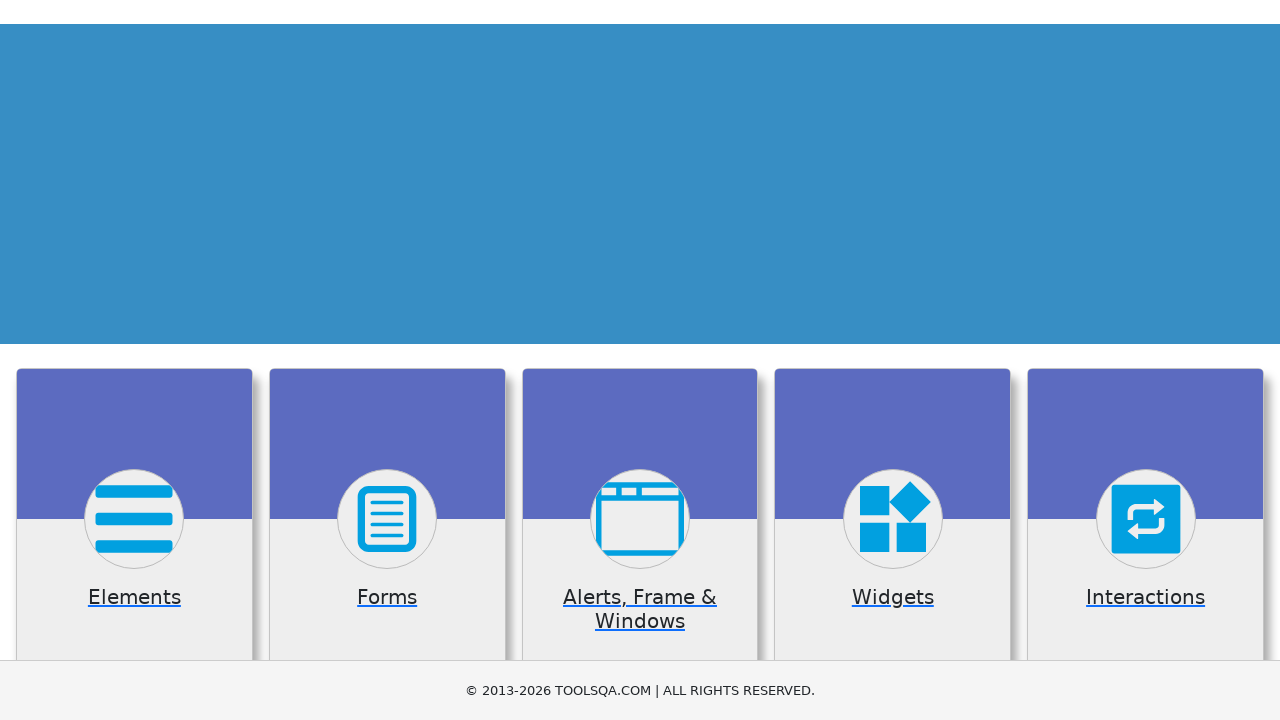

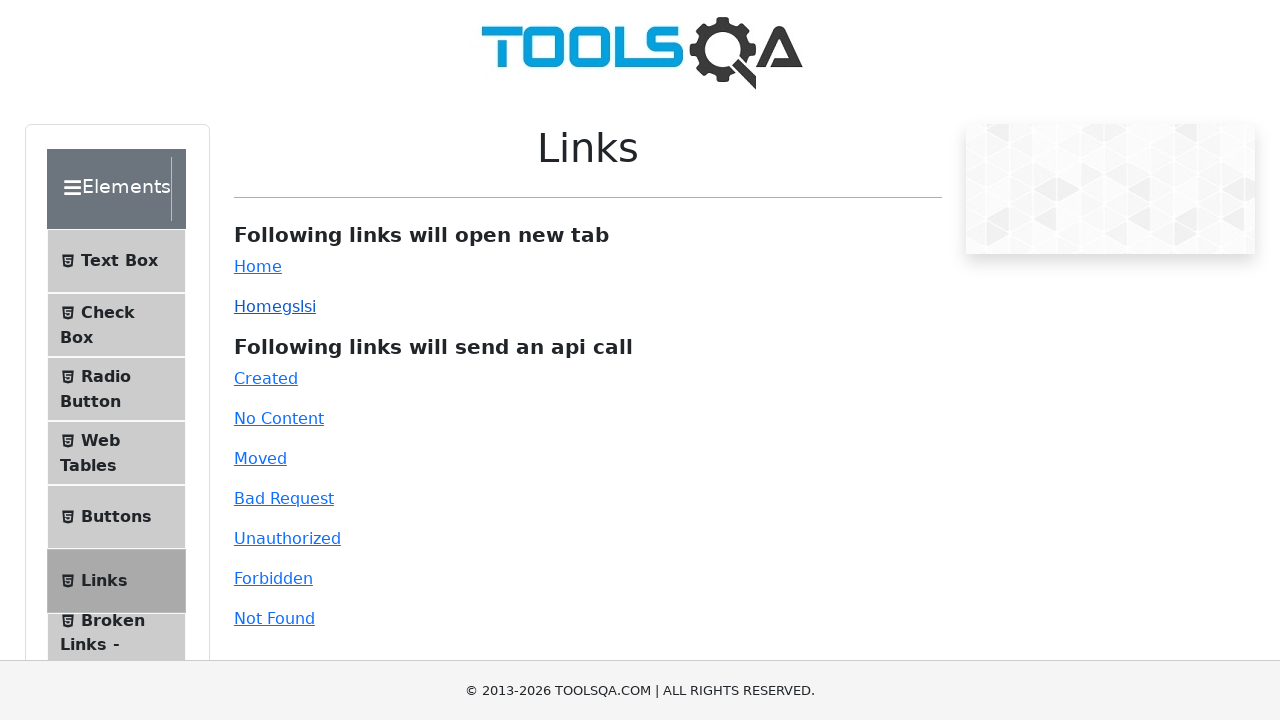